Tests creating a new customer as a bank manager in a demo banking application by filling out customer details and verifying the customer appears in the search results.

Starting URL: https://www.globalsqa.com/angularJs-protractor/BankingProject/#/login

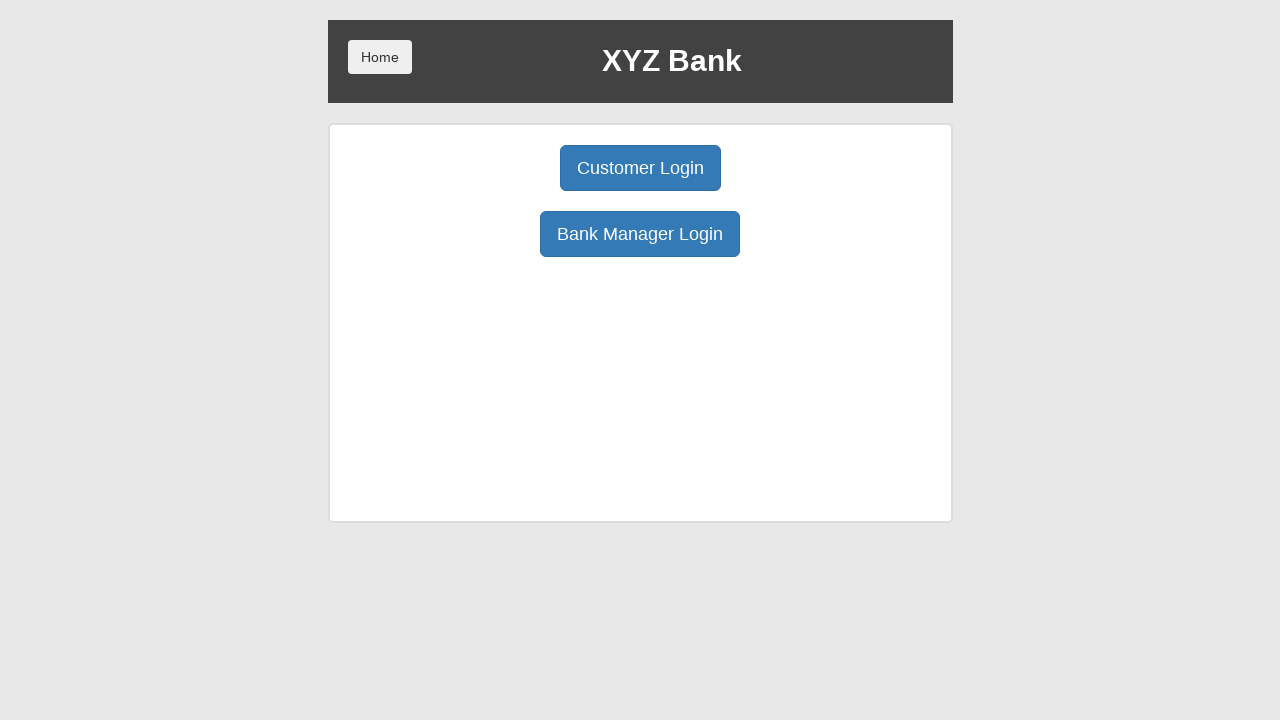

Clicked Manager Login button at (640, 234) on xpath=//button[@ng-click='manager()']
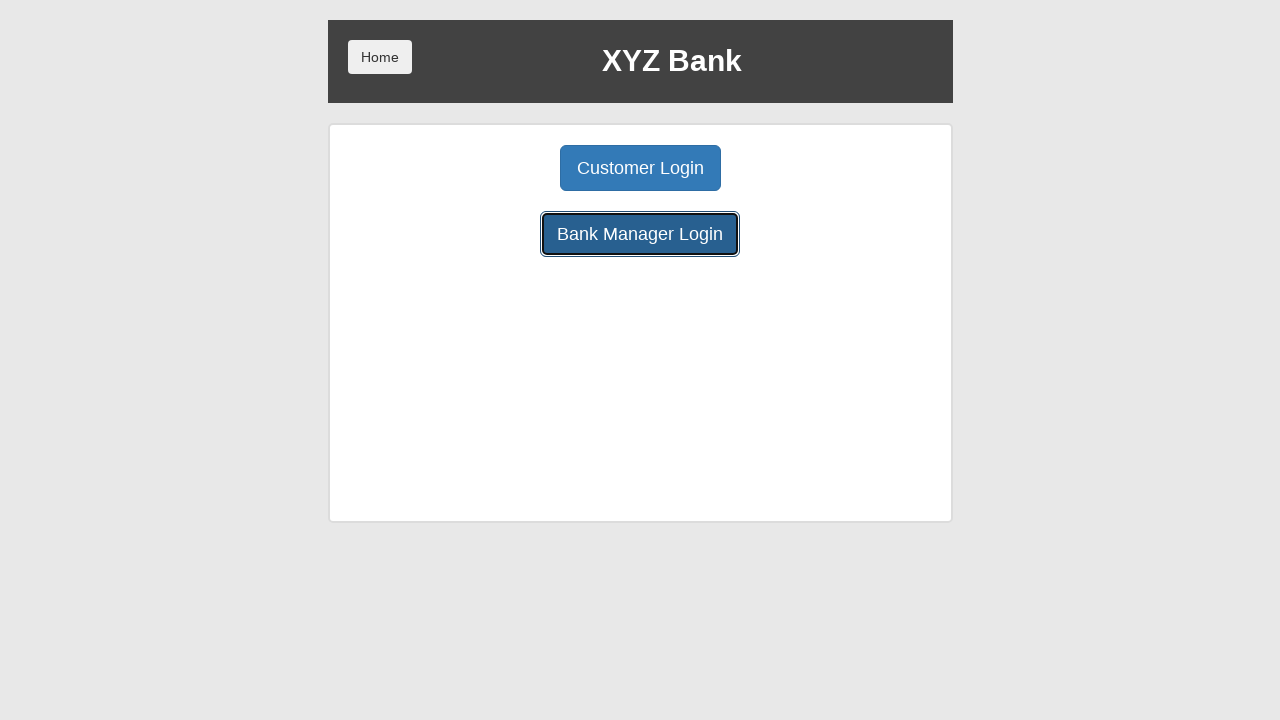

Clicked Add Customer button at (502, 168) on xpath=//button[@ng-click='addCust()']
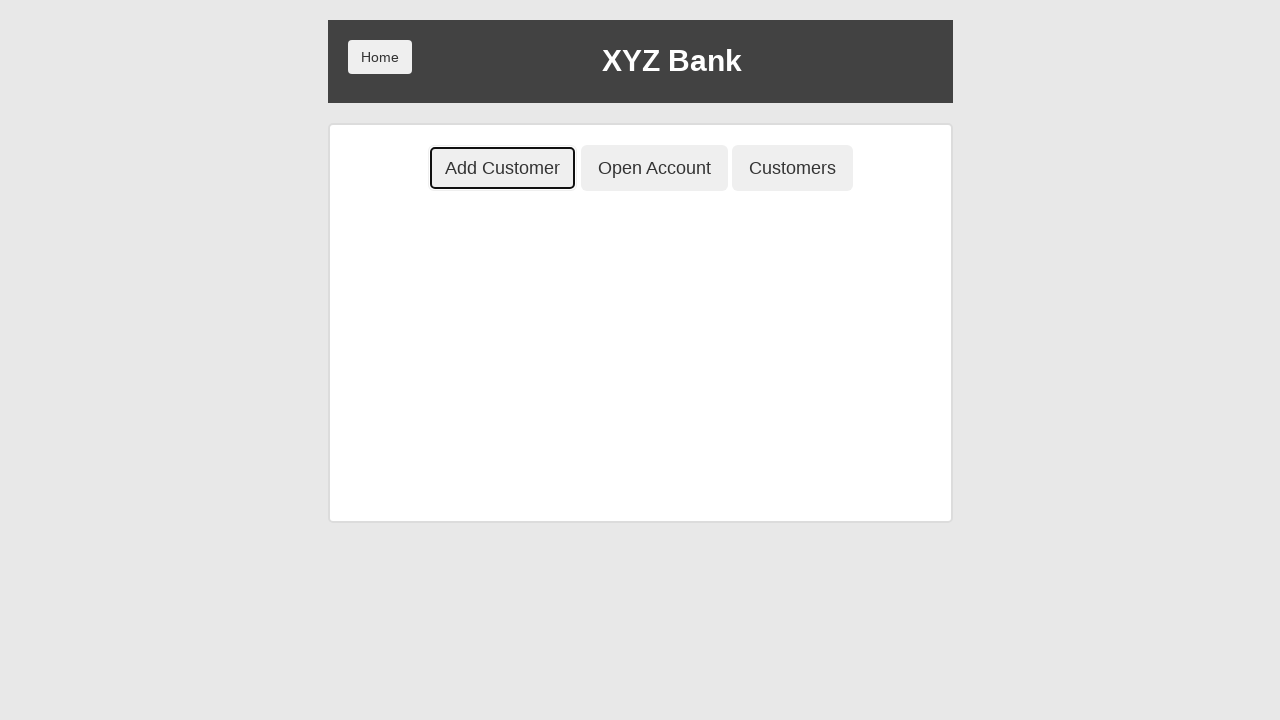

Filled First Name field with 'JohnTest' on //input[@ng-model='fName']
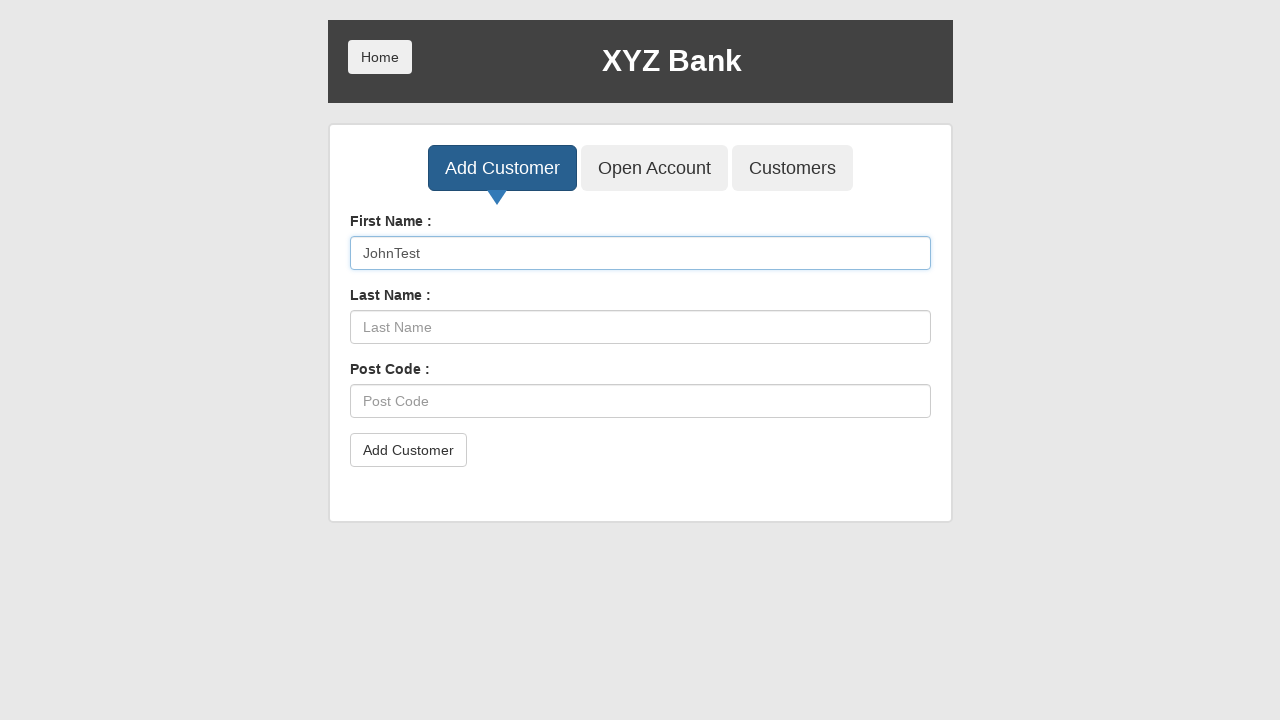

Filled Last Name field with 'DoeTest' on //input[@ng-model='lName']
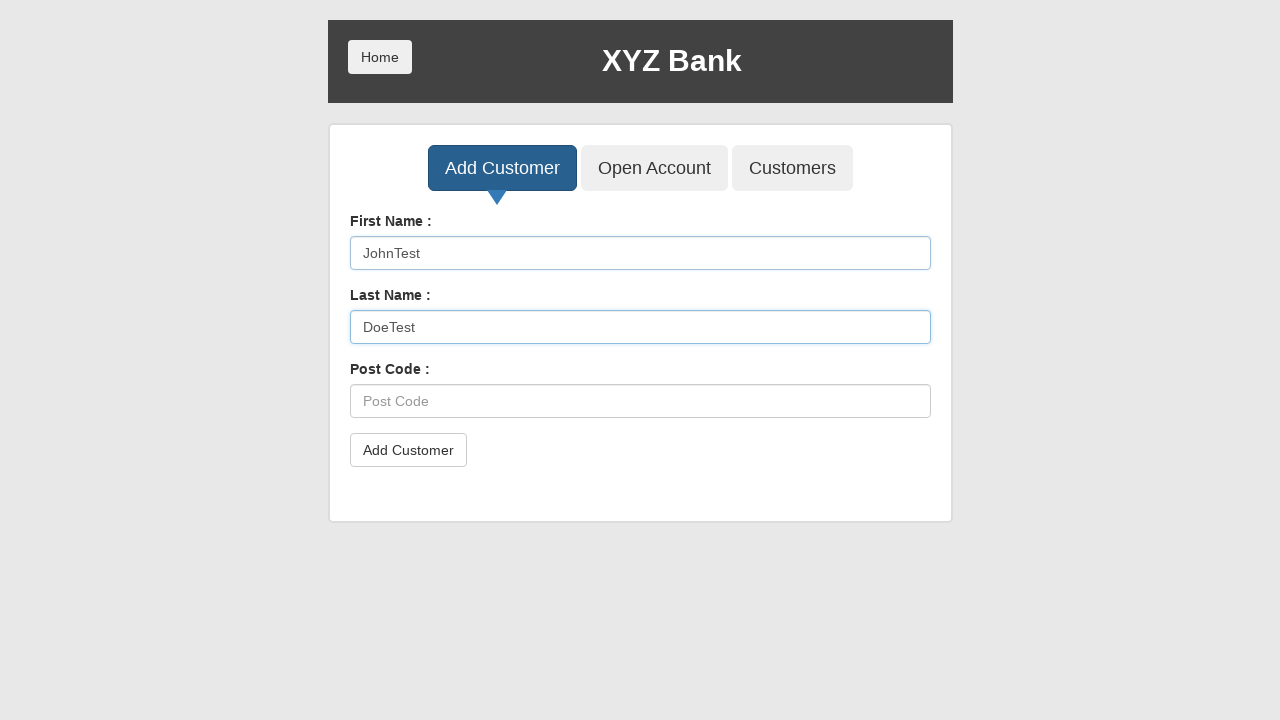

Filled Post Code field with '12345' on //input[@ng-model='postCd']
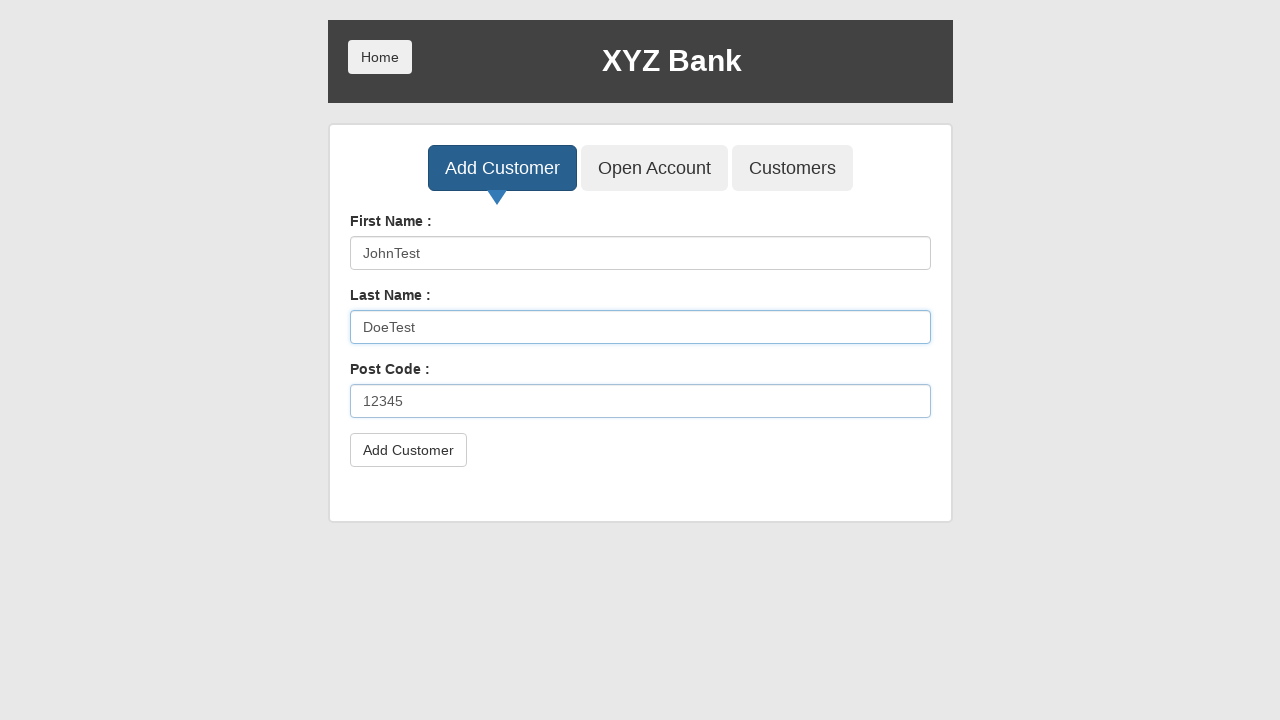

Clicked submit button to create customer at (408, 450) on xpath=//button[@type='submit']
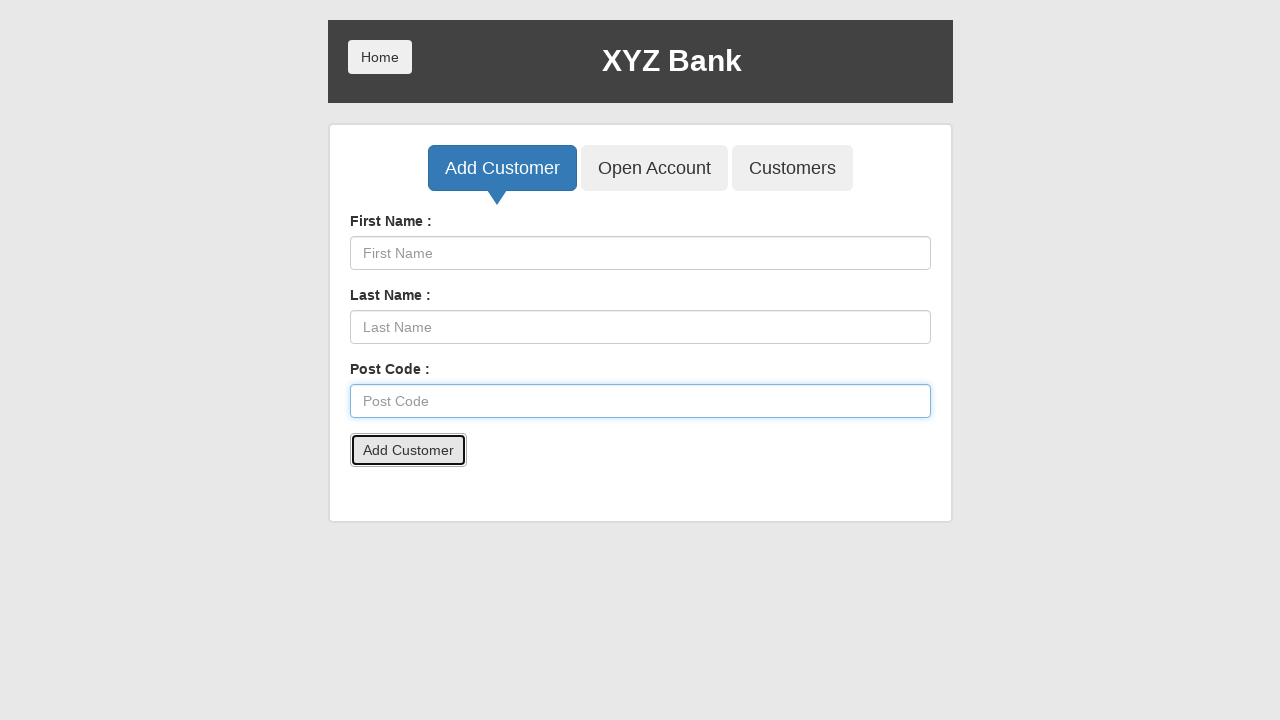

Set up dialog handler to accept alerts
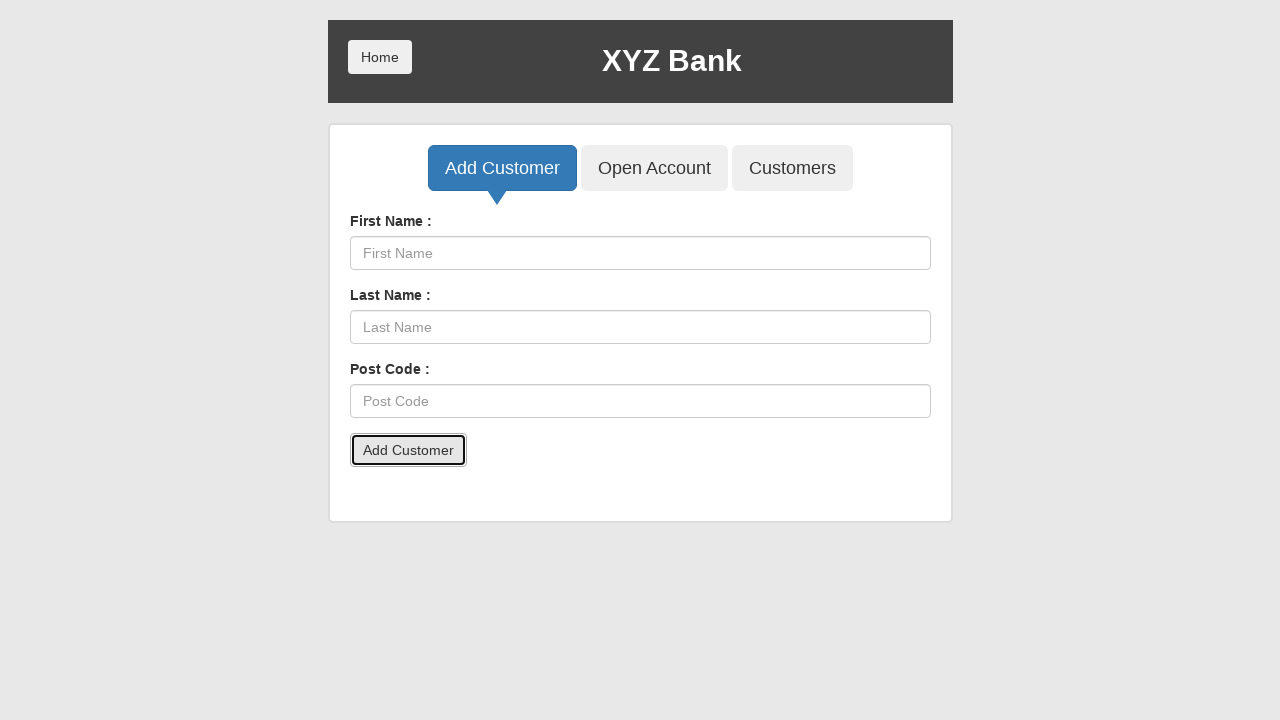

Waited 500ms for alert to process
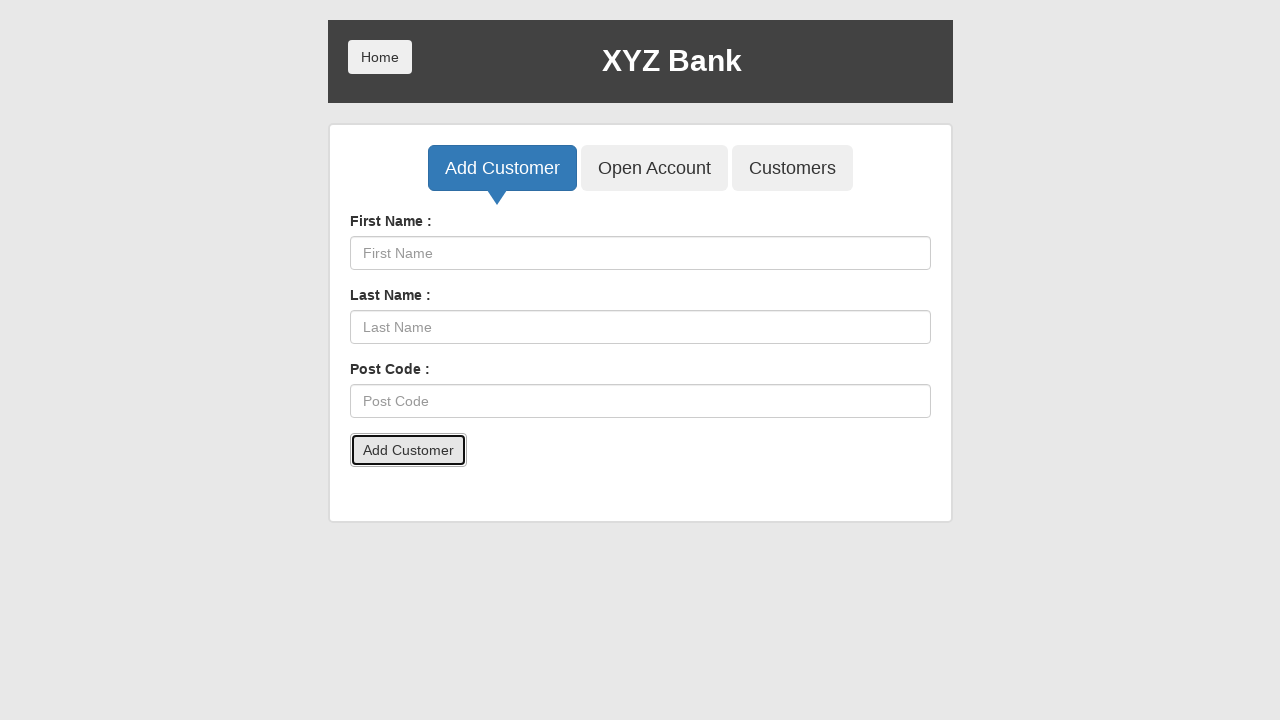

Clicked Customers button to view customer list at (792, 168) on xpath=//button[@ng-click='showCust()']
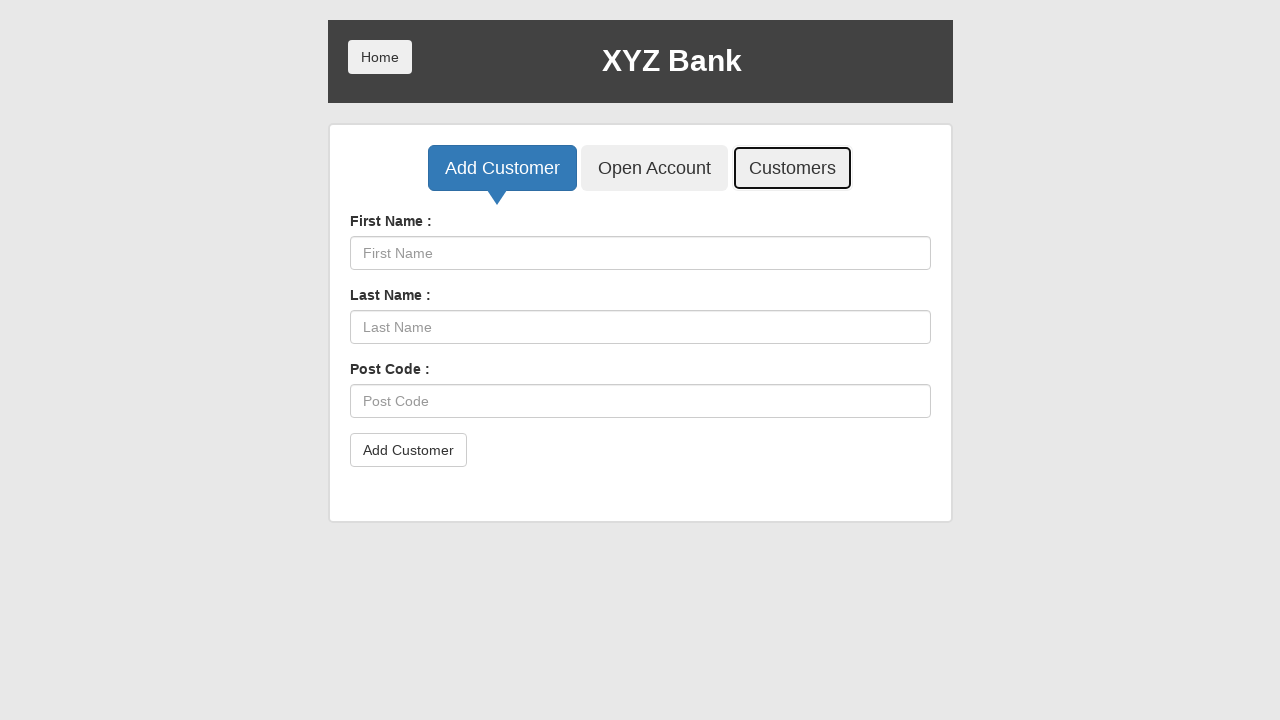

Filled search field with customer name 'JohnTest' on //input[@ng-model='searchCustomer']
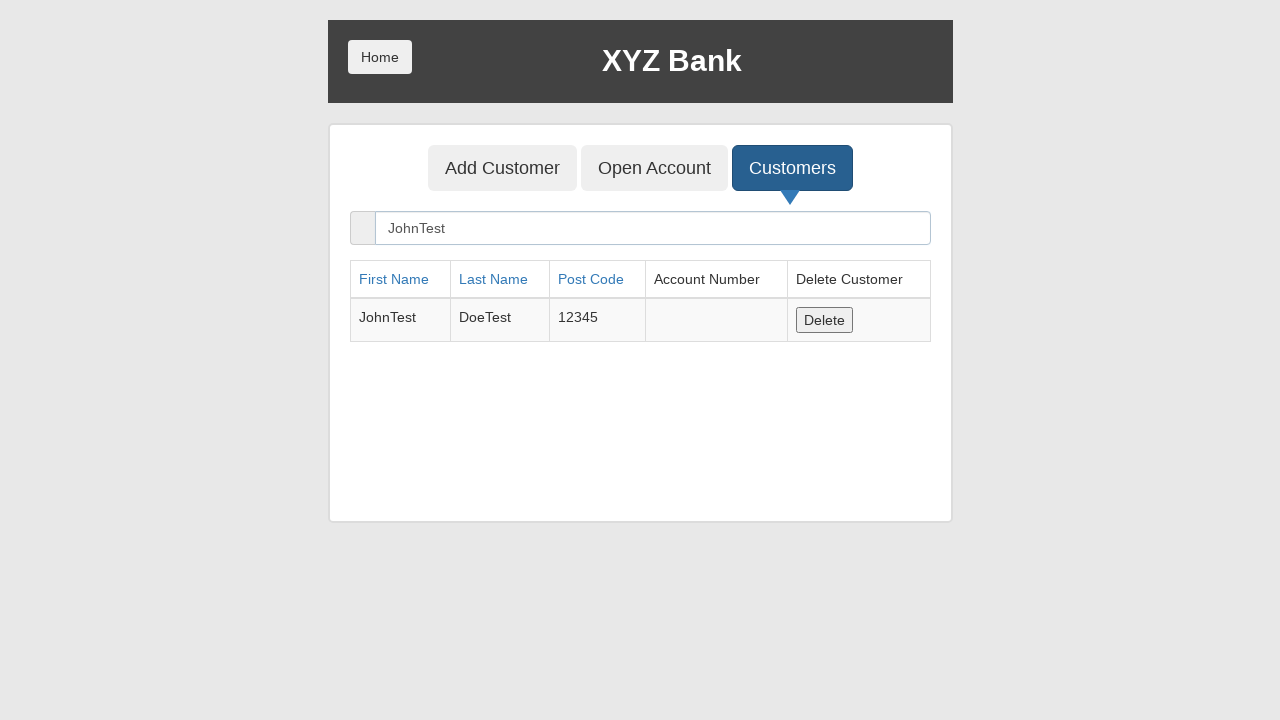

Search results loaded and customer found in table
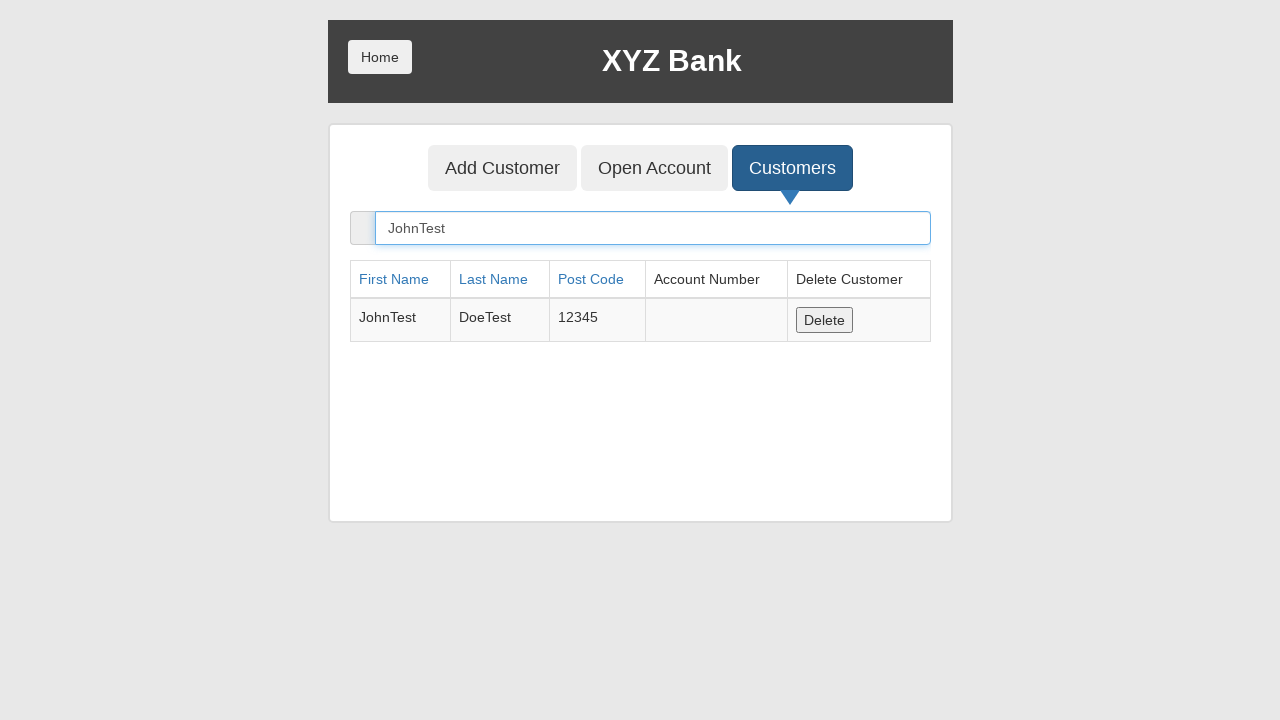

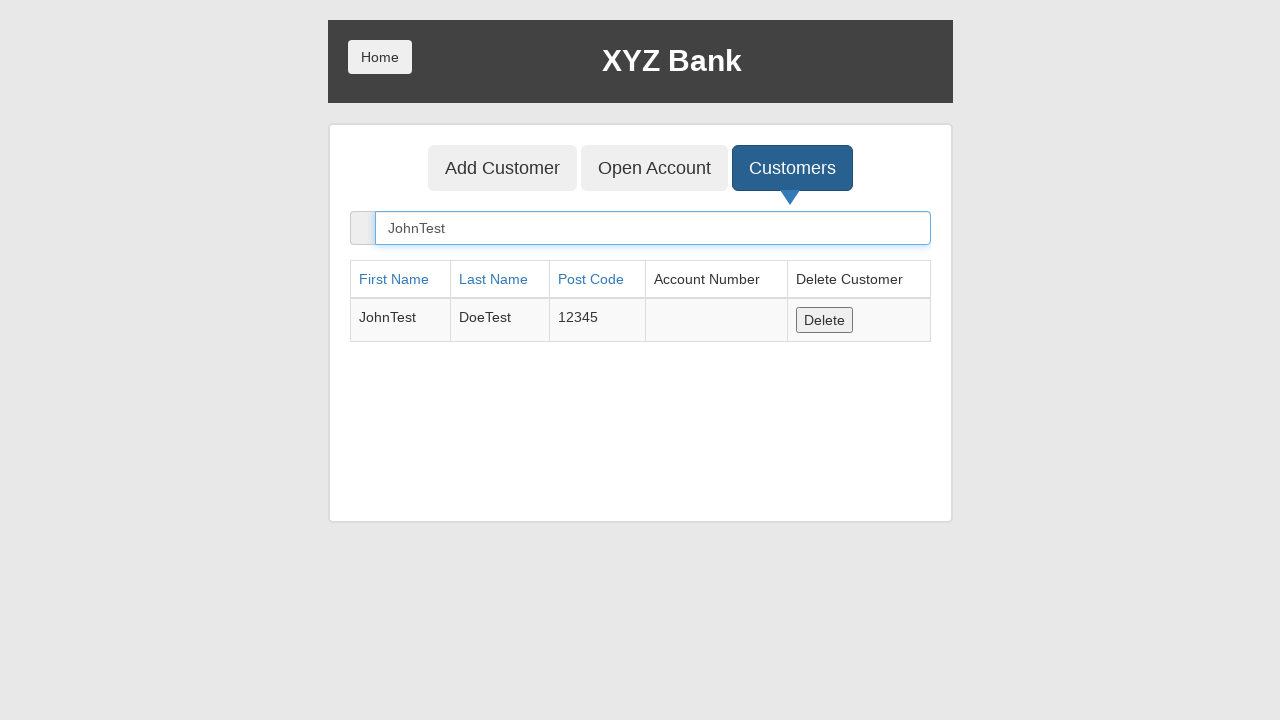